Tests checkbox interactions by checking and unchecking checkboxes on a practice form

Starting URL: https://www.tutorialspoint.com/selenium/selenium_automation_practice.htm

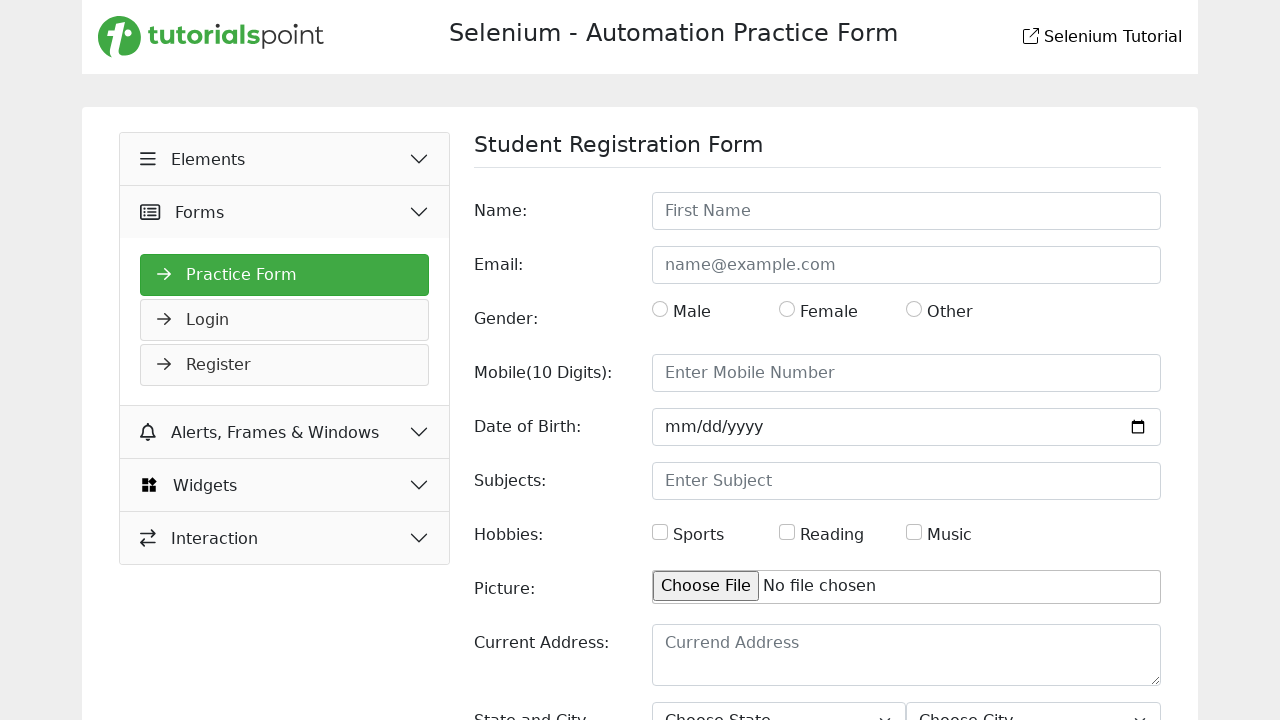

Checked the target checkbox on the practice form at (914, 532) on #practiceForm > div:nth-child(8) > div > div > div:nth-child(3) > input
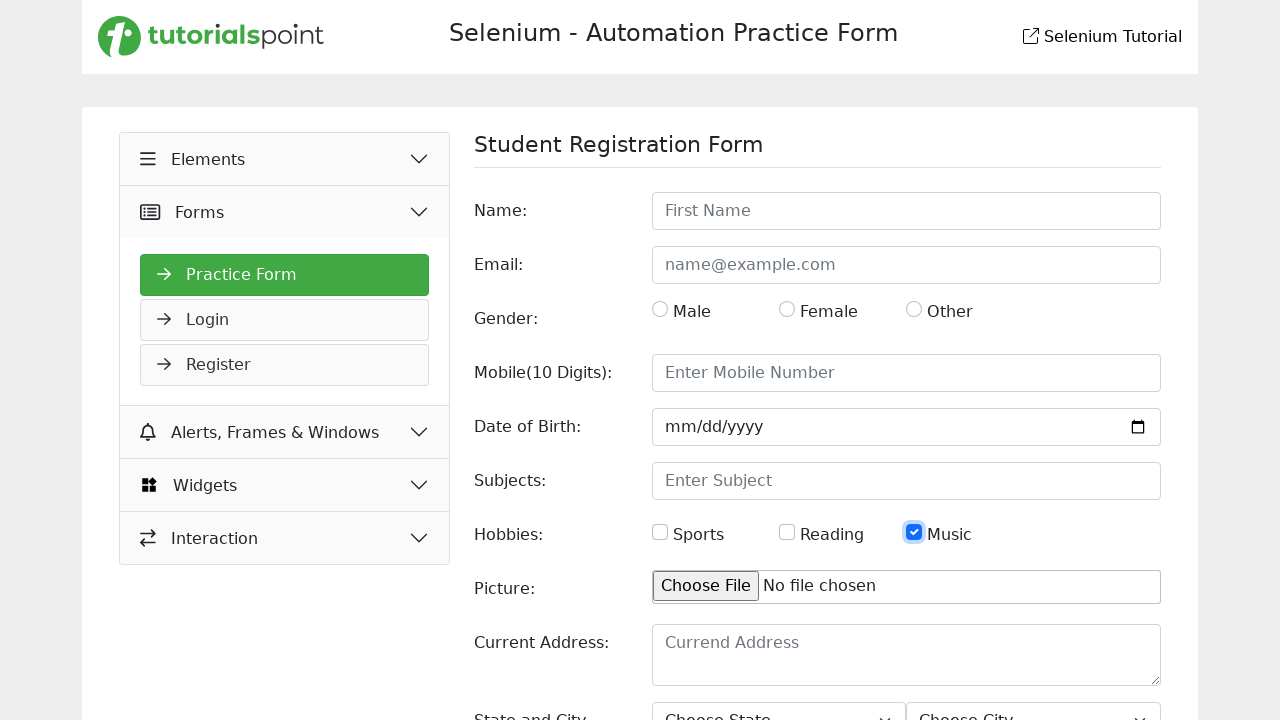

Unchecked checkbox at index 2 at (914, 532) on input[type='checkbox'] >> nth=2
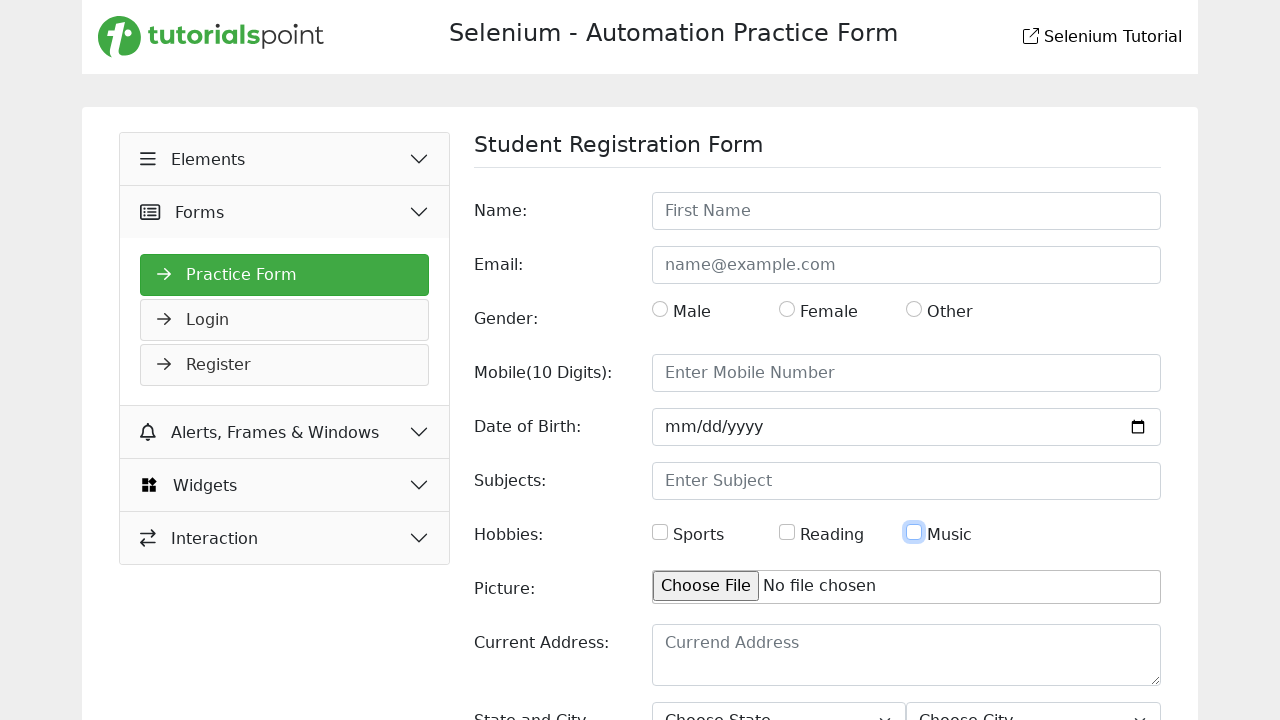

Checked the target checkbox again at (914, 532) on #practiceForm > div:nth-child(8) > div > div > div:nth-child(3) > input
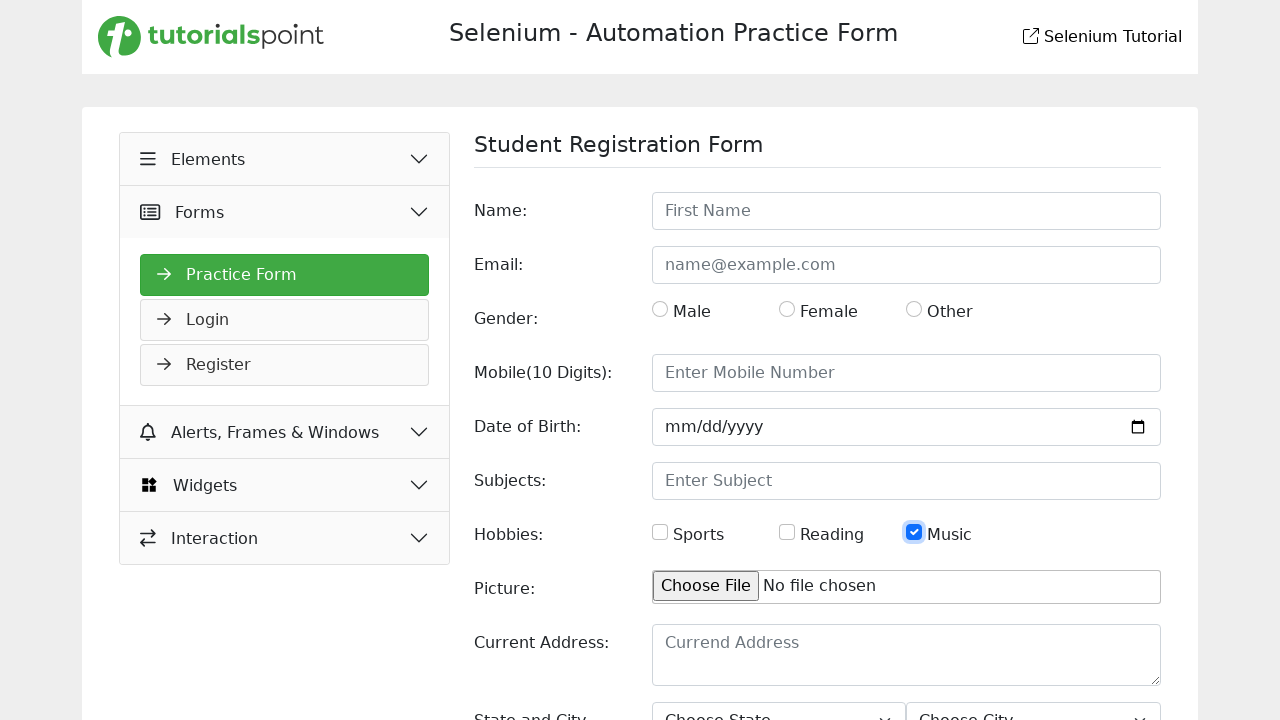

Unchecked the target checkbox for final verification at (914, 532) on #practiceForm > div:nth-child(8) > div > div > div:nth-child(3) > input
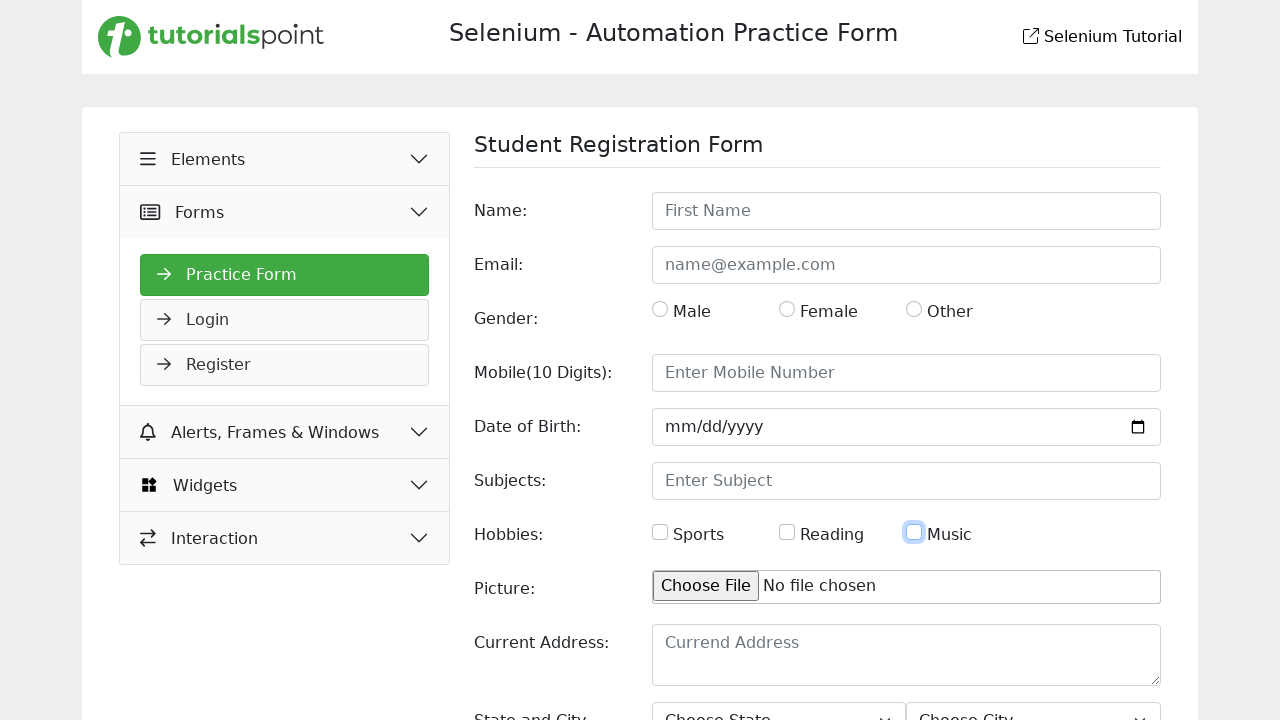

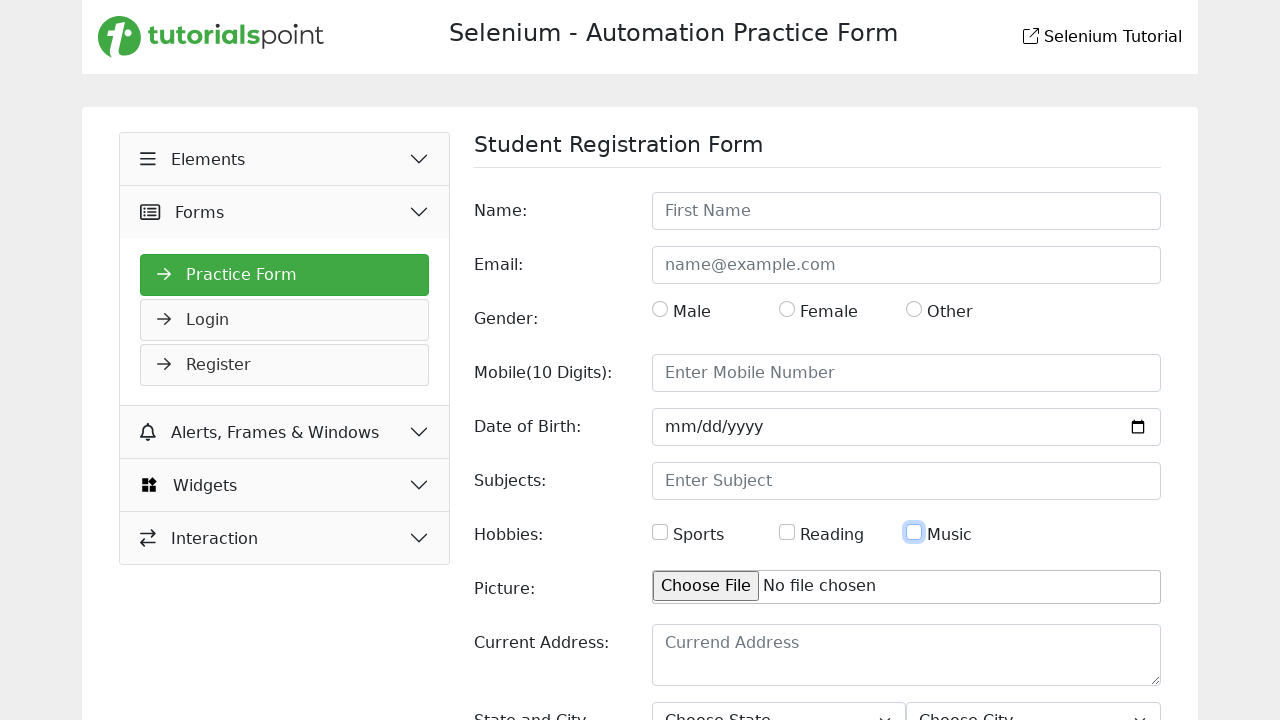